Navigates to a login practice page to verify the page loads correctly

Starting URL: https://rahulshettyacademy.com/loginpagePractise/

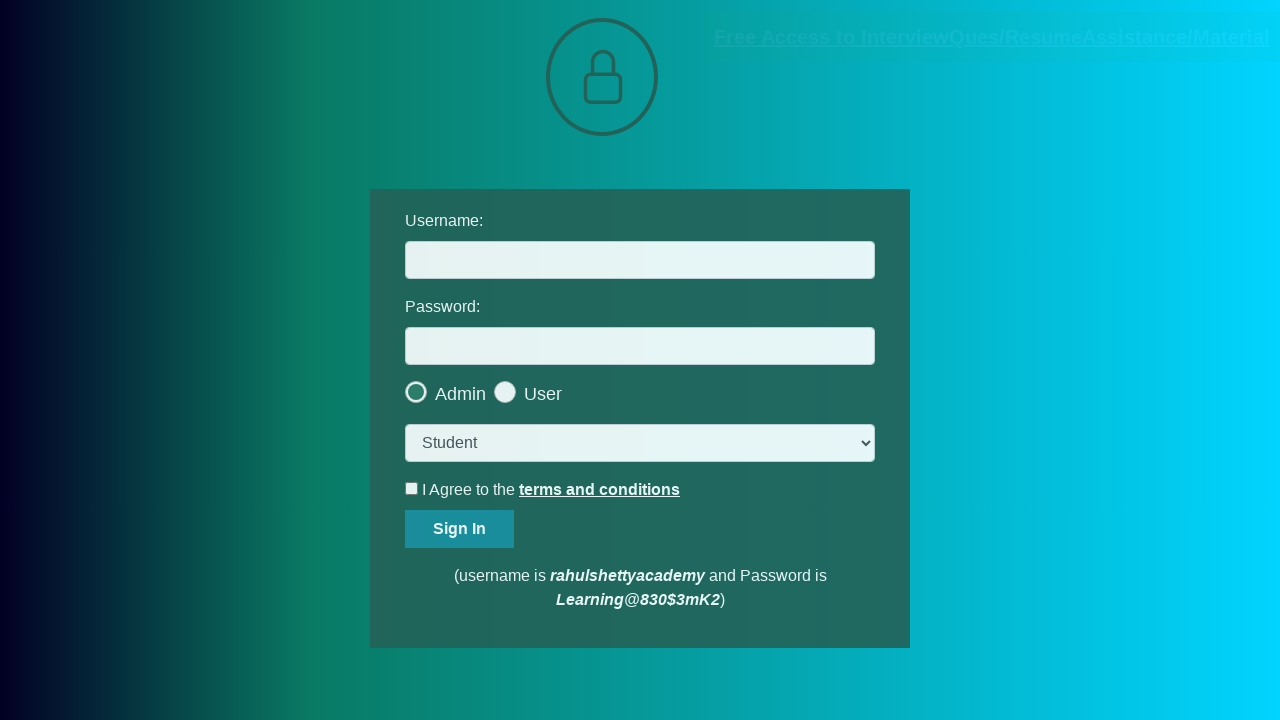

Waited for login practice page to load (DOM content loaded)
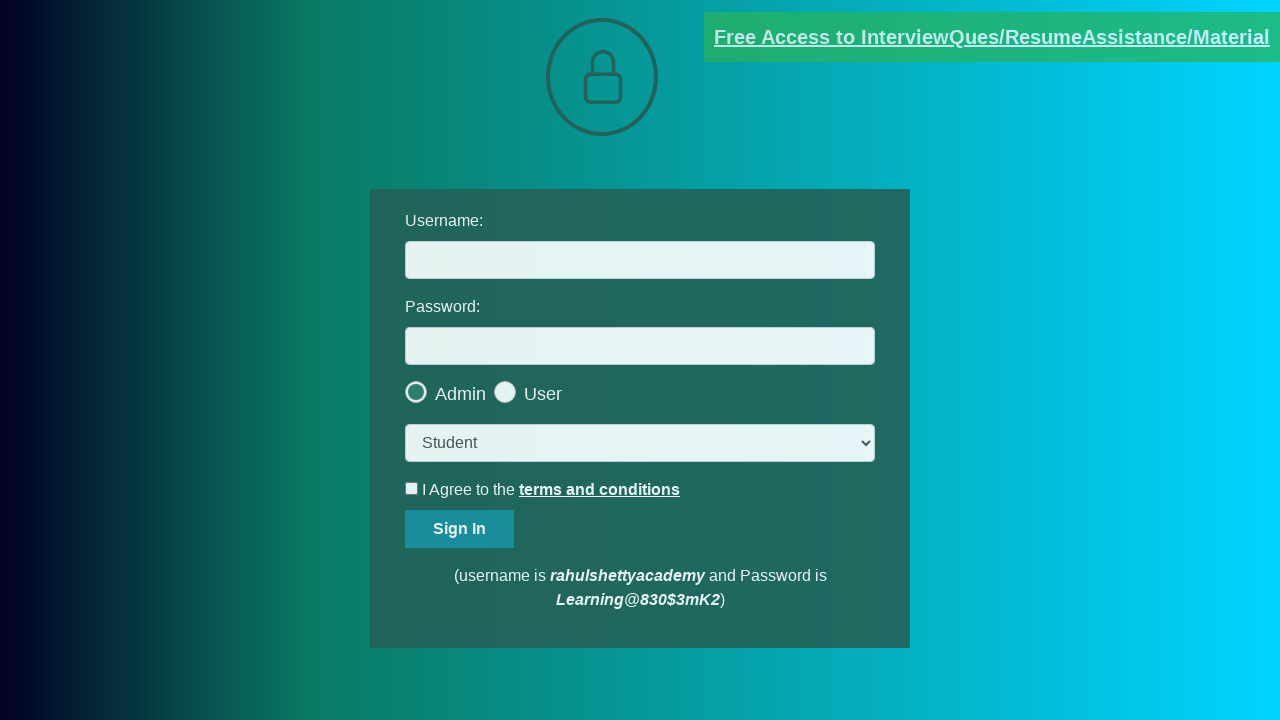

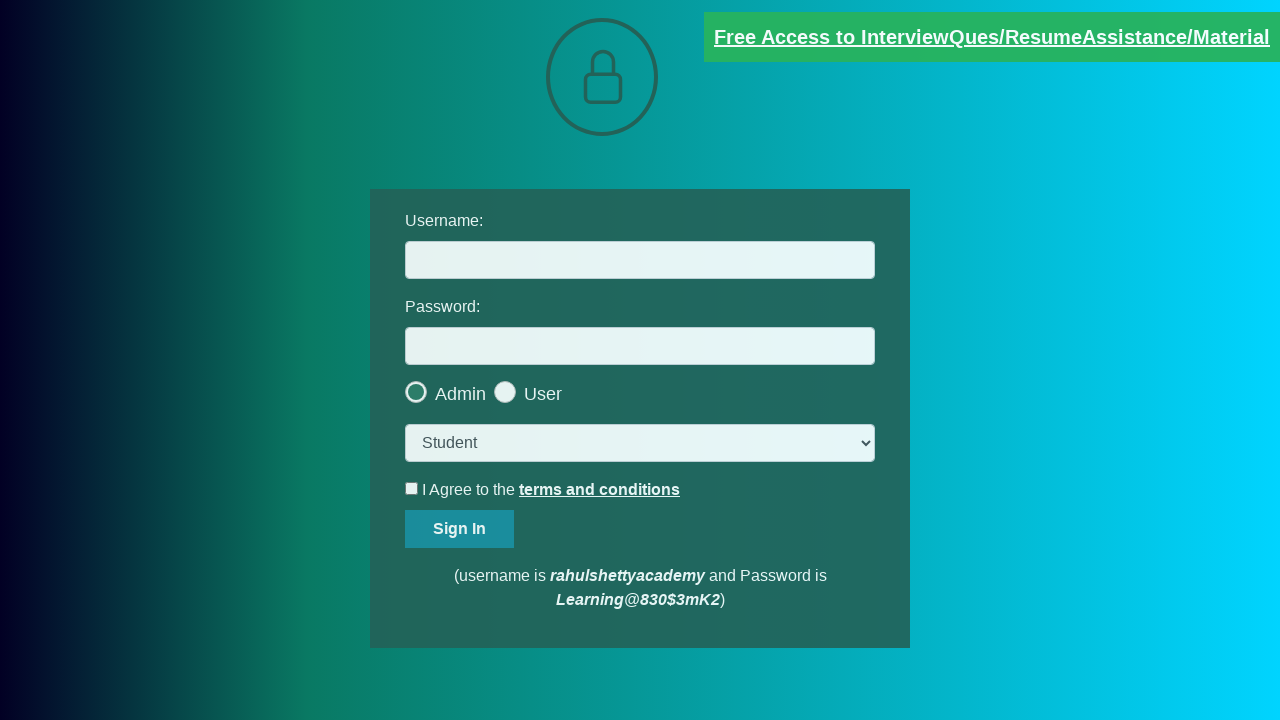